Navigates to the VCTC Pune website and maximizes the browser window. This is a basic navigation test with no further interactions.

Starting URL: https://vctcpune.com/

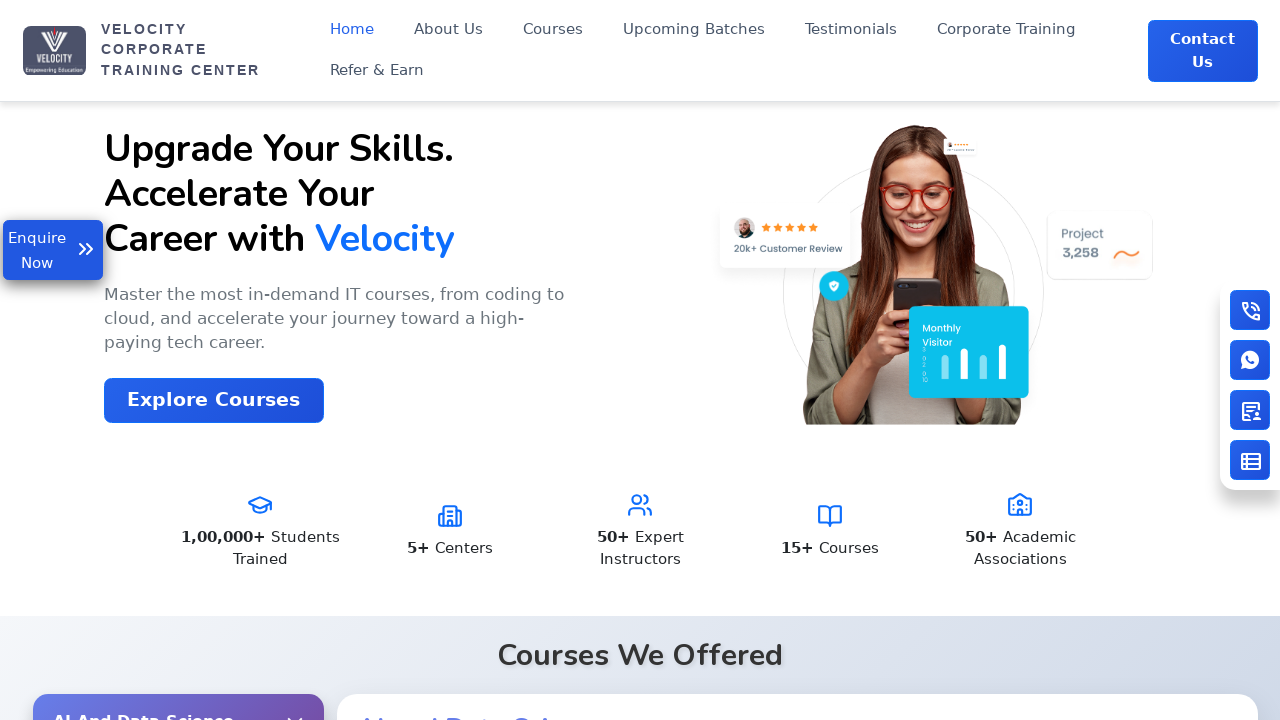

Waited for VCTC Pune website to load (domcontentloaded)
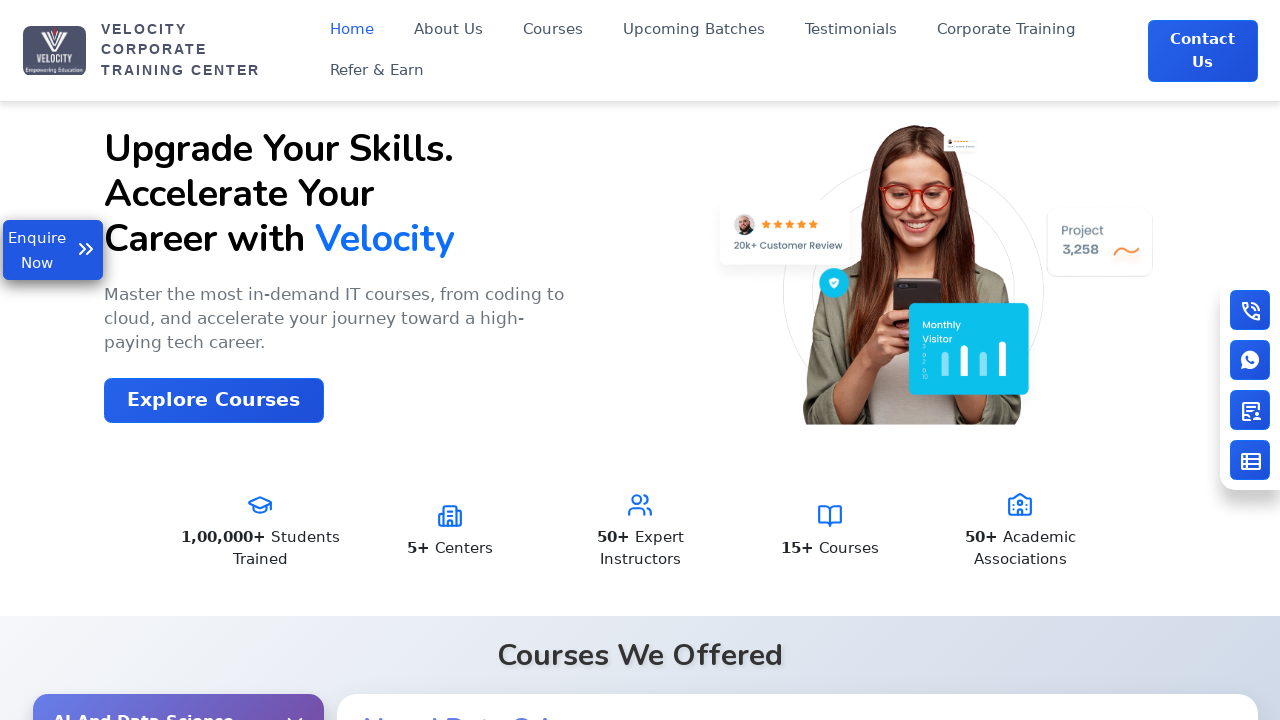

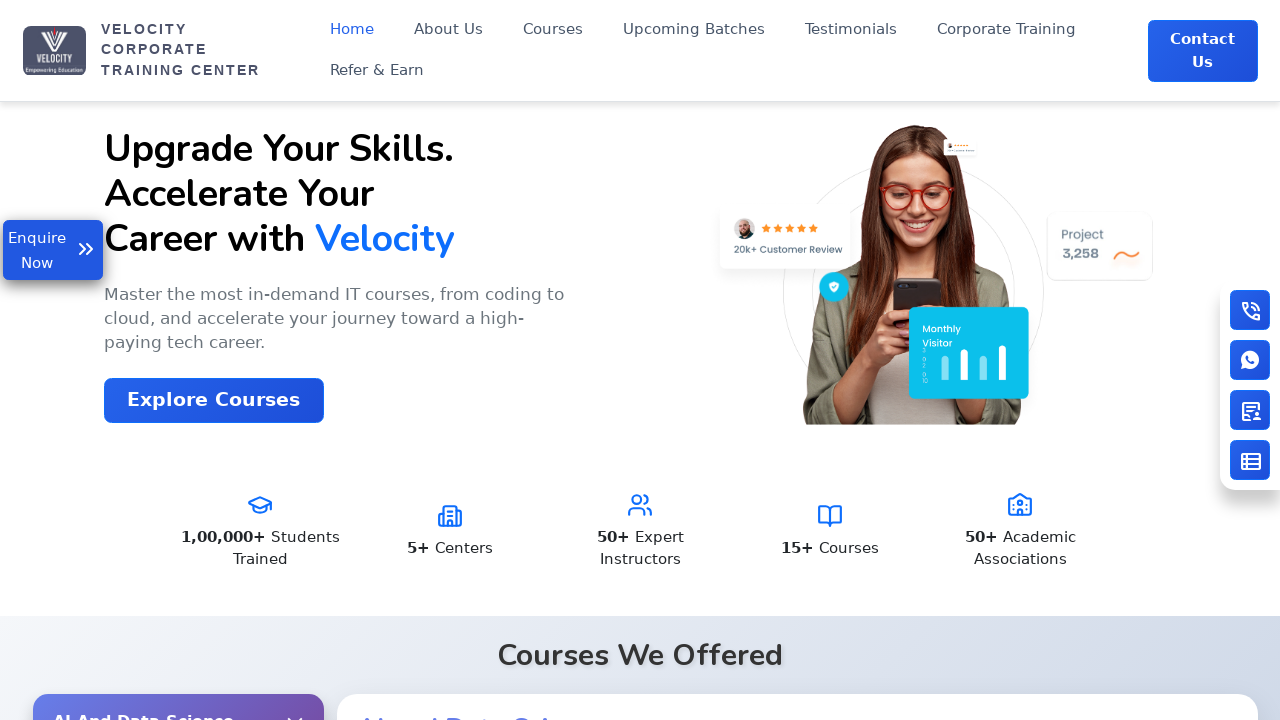